Navigates to the scrape center SPA page and verifies that the logo image element is present on the page.

Starting URL: https://spa2.scrape.center/

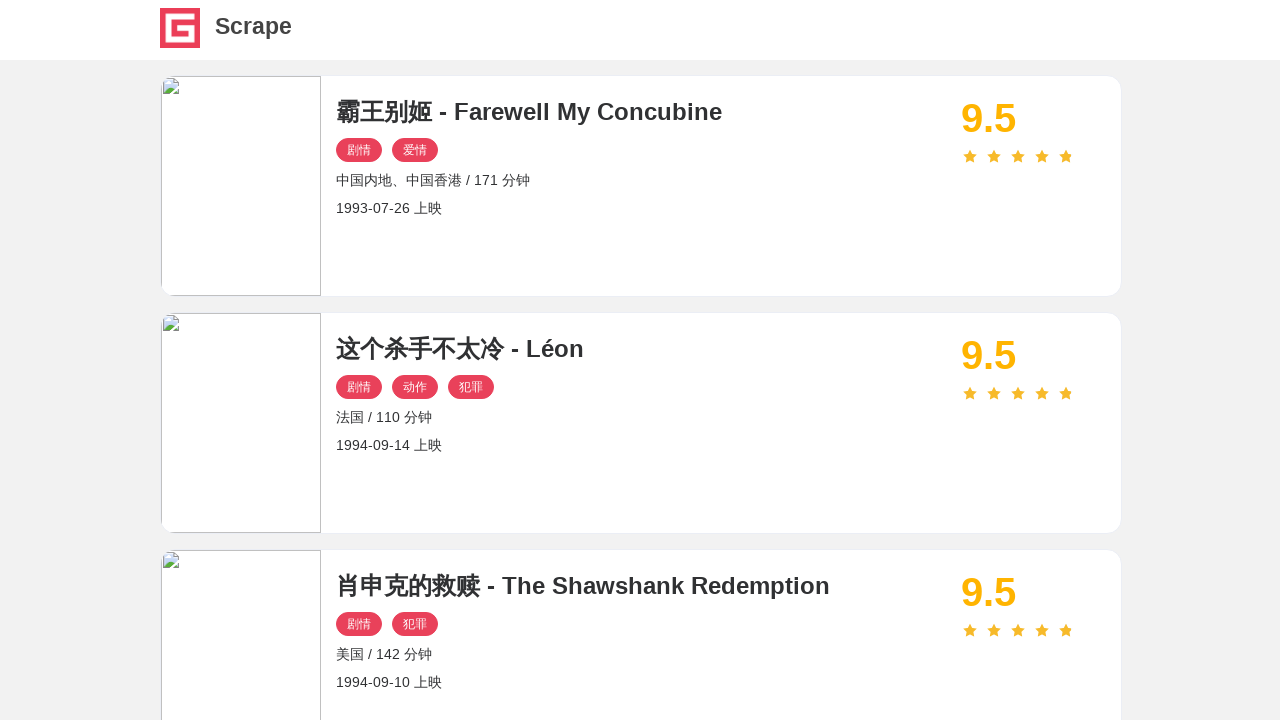

Navigated to scrape center SPA page at https://spa2.scrape.center/
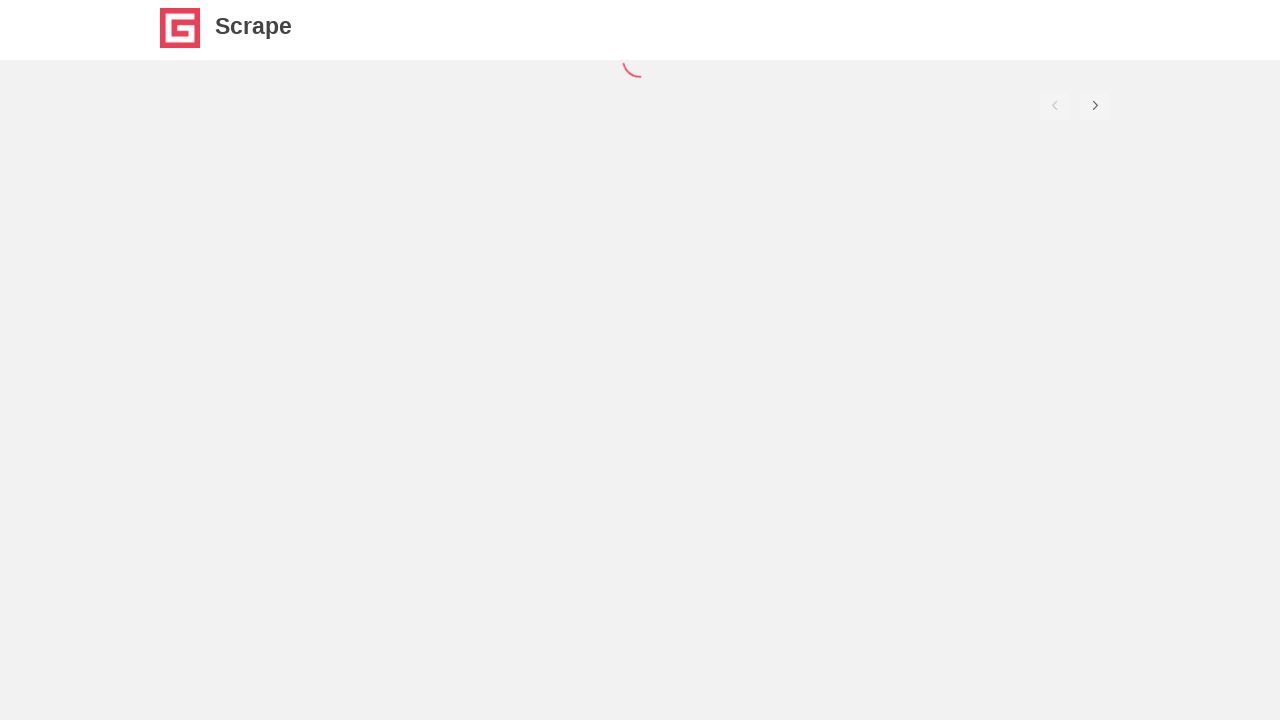

Logo image element appeared on the page
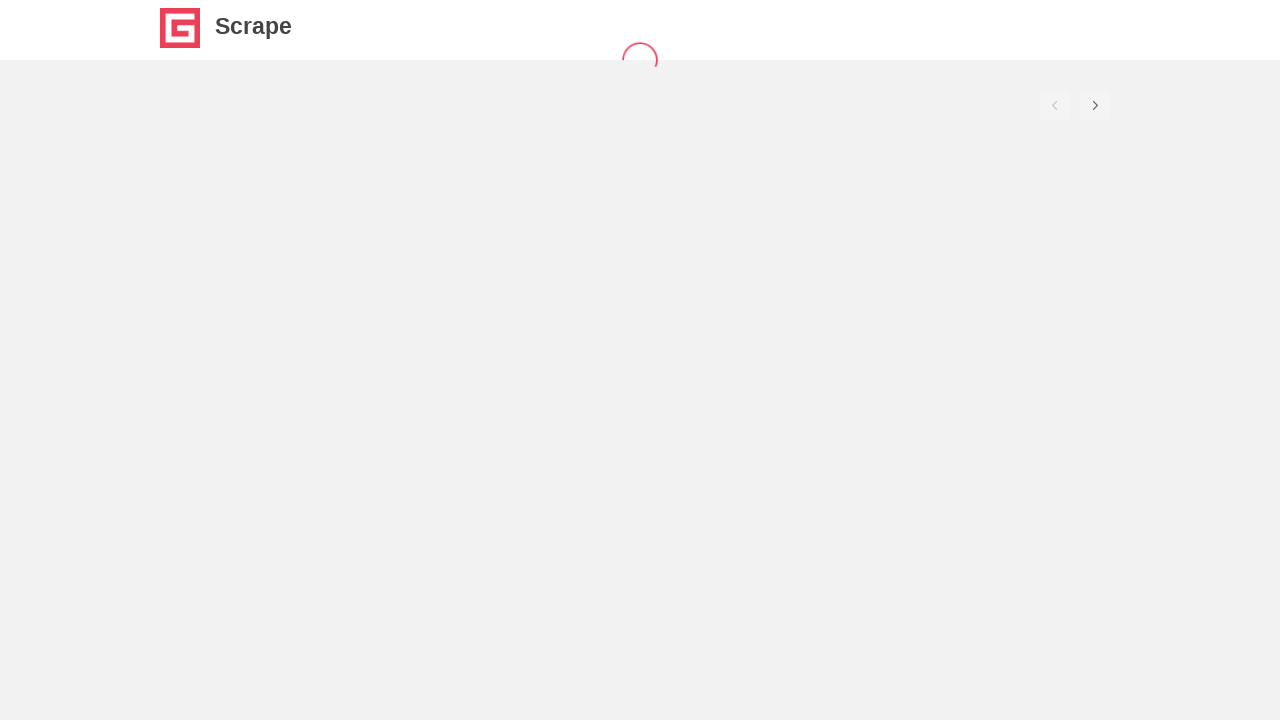

Verified that the logo image element is present and visible
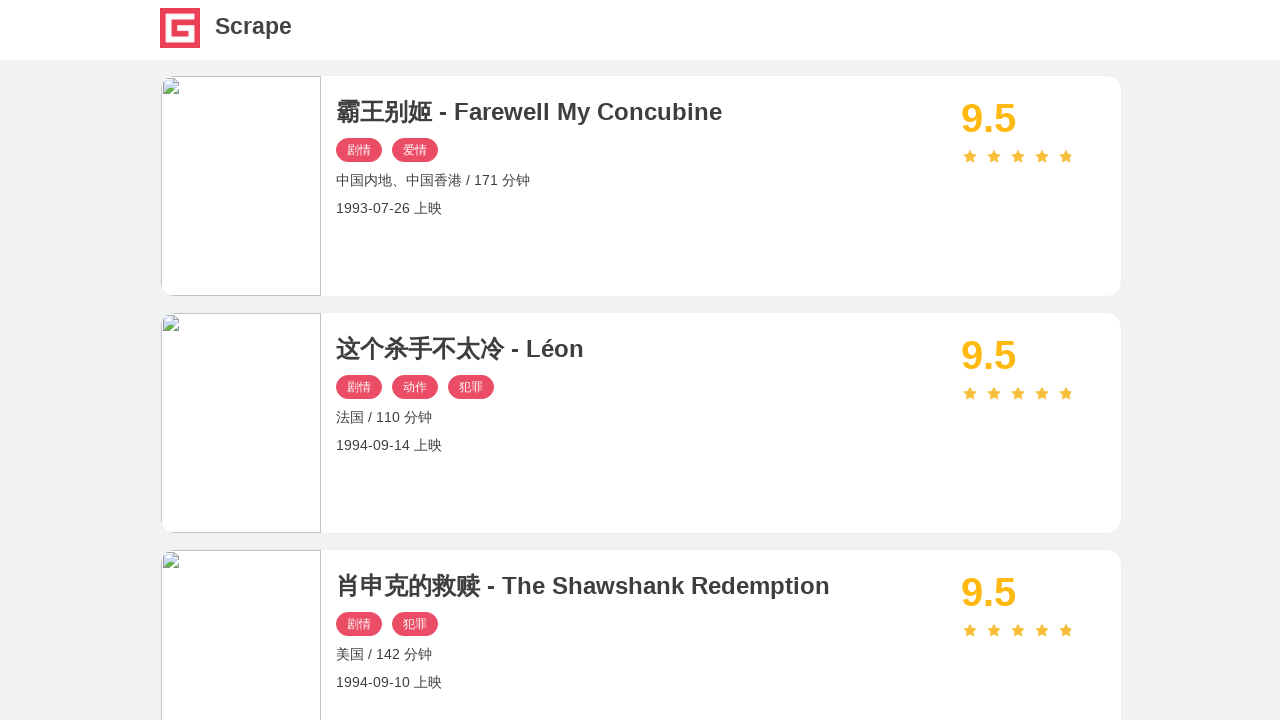

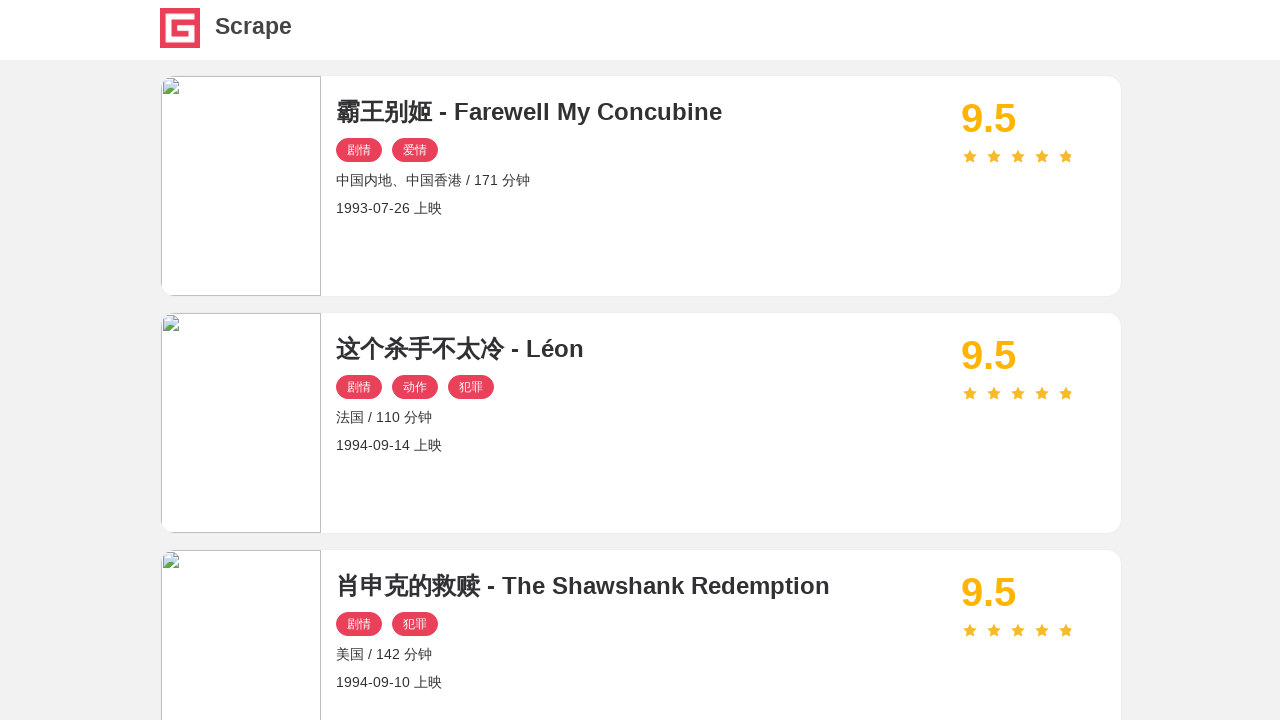